Tests that the browser back button works correctly with routing filters

Starting URL: https://demo.playwright.dev/todomvc

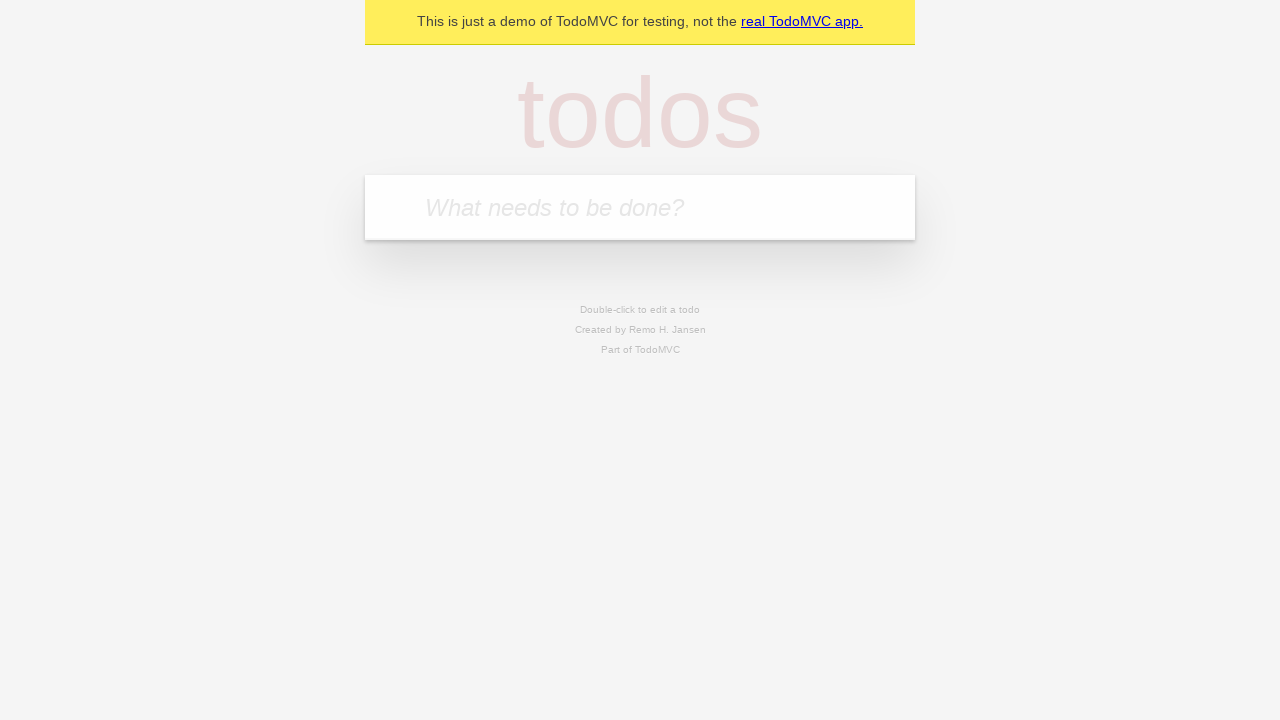

Filled todo input with 'buy some cheese' on internal:attr=[placeholder="What needs to be done?"i]
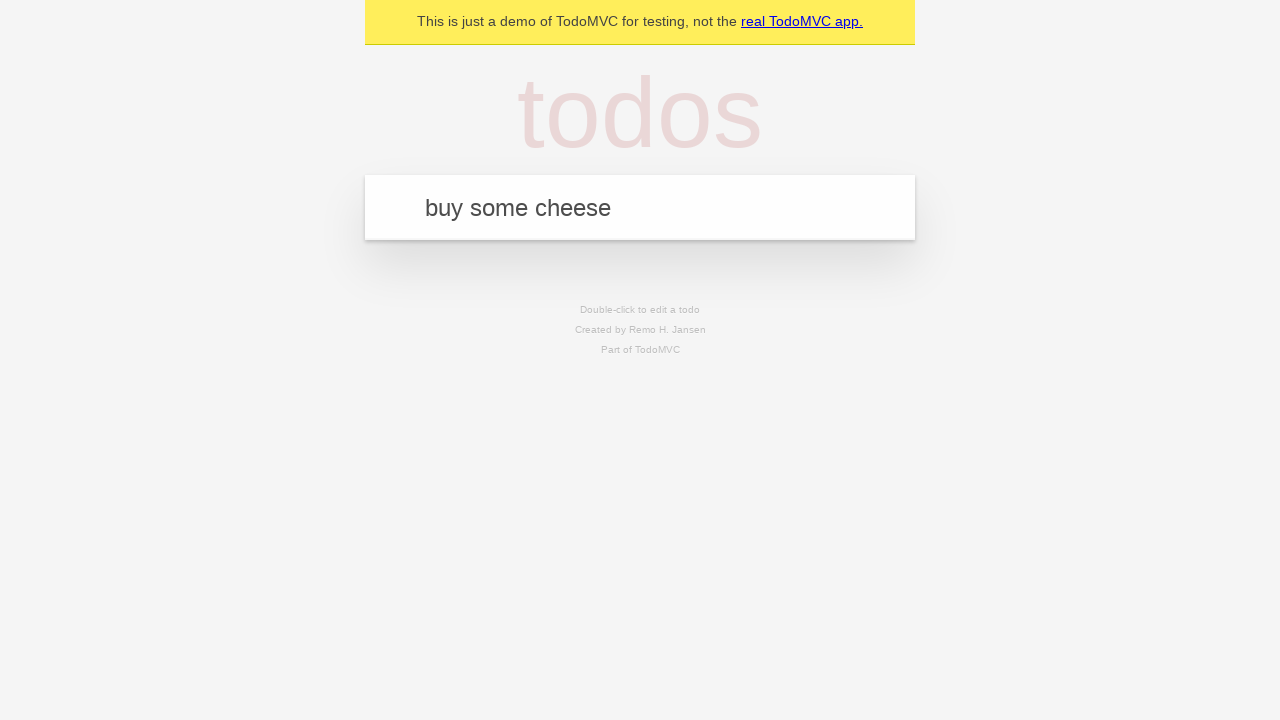

Pressed Enter to add first todo on internal:attr=[placeholder="What needs to be done?"i]
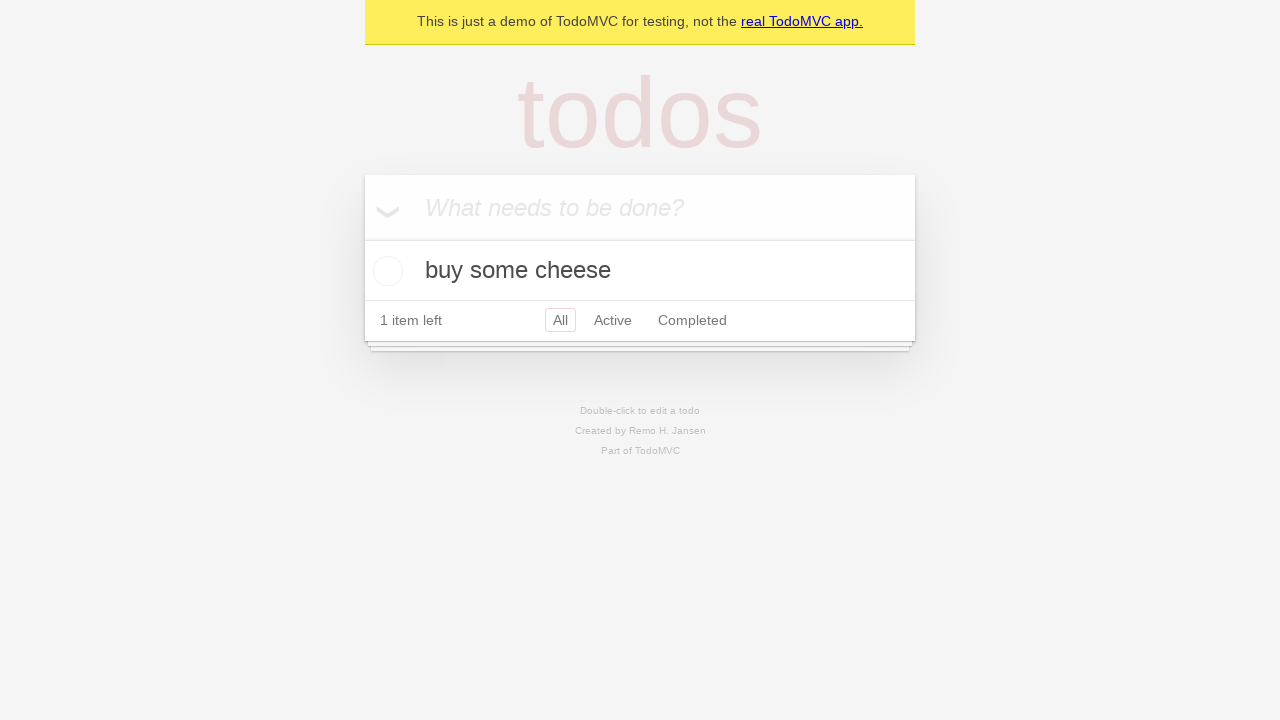

Filled todo input with 'feed the cat' on internal:attr=[placeholder="What needs to be done?"i]
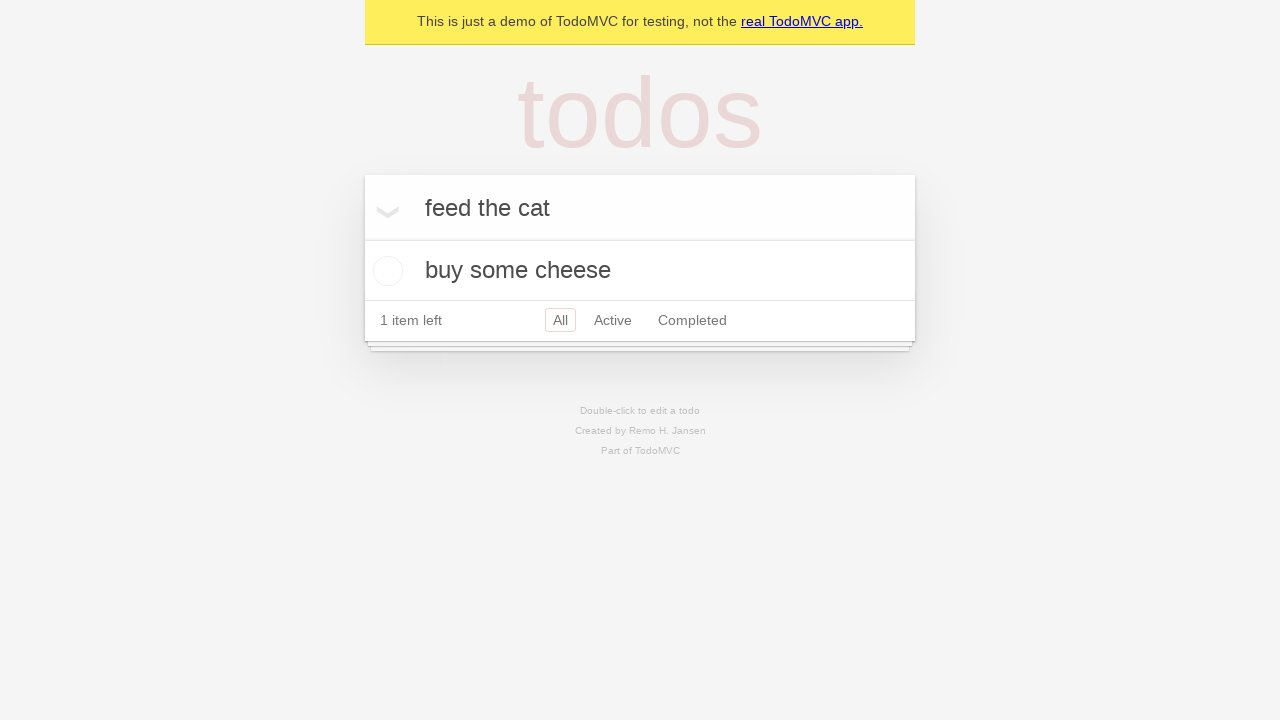

Pressed Enter to add second todo on internal:attr=[placeholder="What needs to be done?"i]
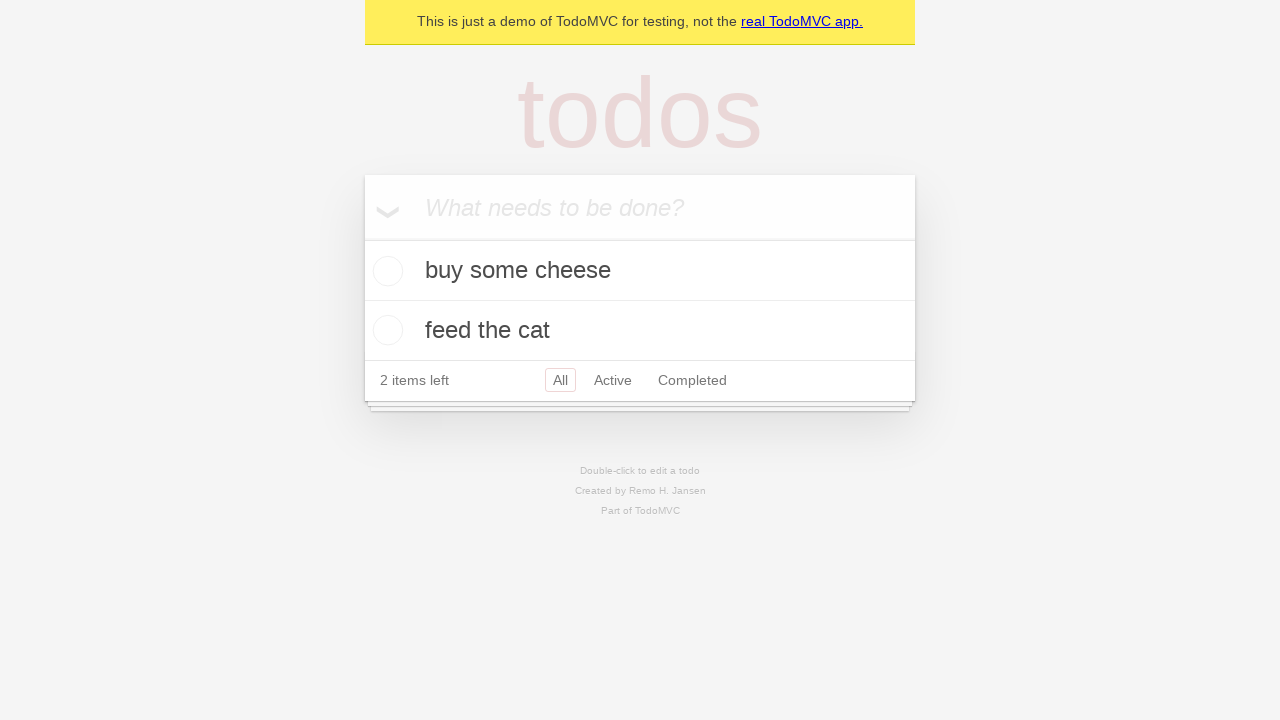

Filled todo input with 'book a doctors appointment' on internal:attr=[placeholder="What needs to be done?"i]
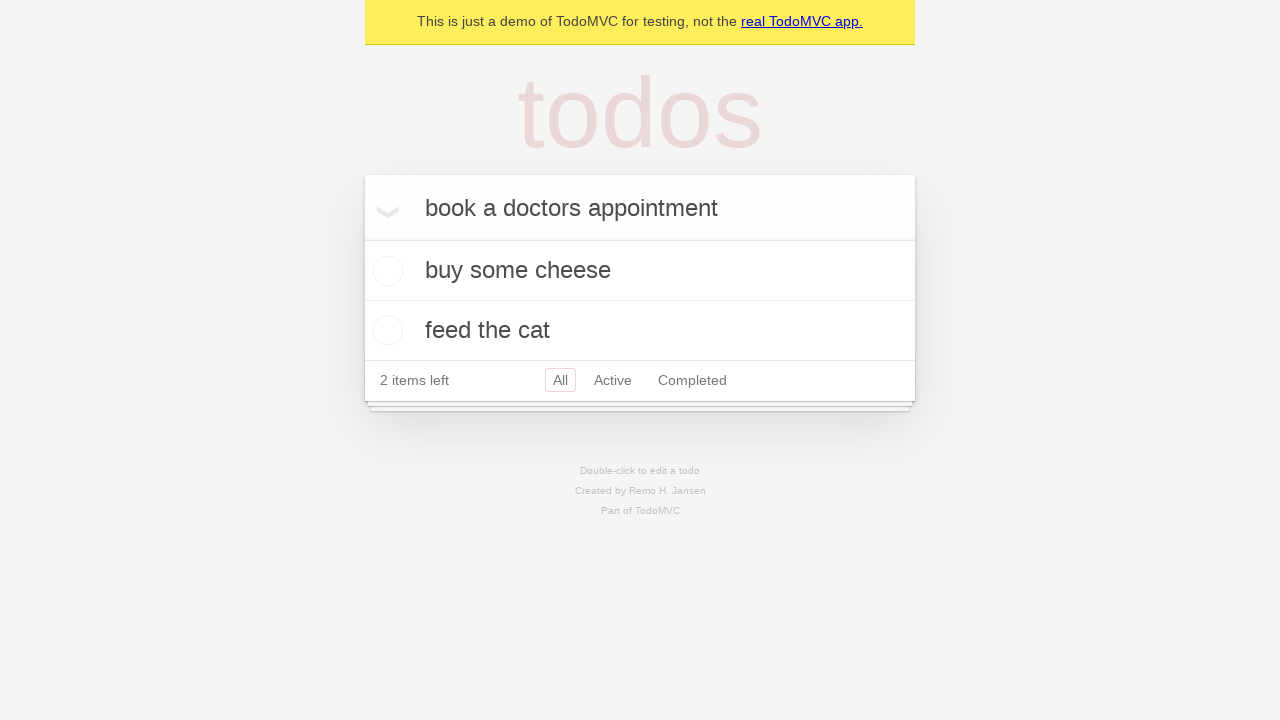

Pressed Enter to add third todo on internal:attr=[placeholder="What needs to be done?"i]
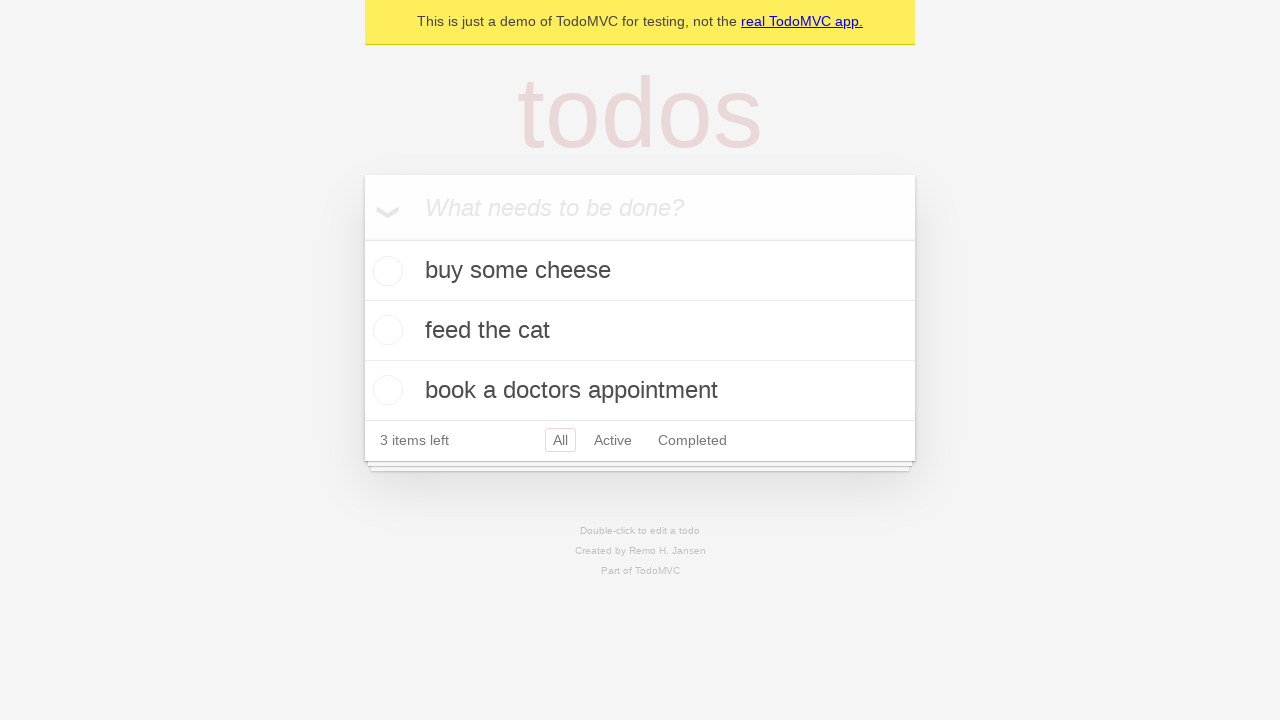

Checked the second todo item at (385, 330) on internal:testid=[data-testid="todo-item"s] >> nth=1 >> internal:role=checkbox
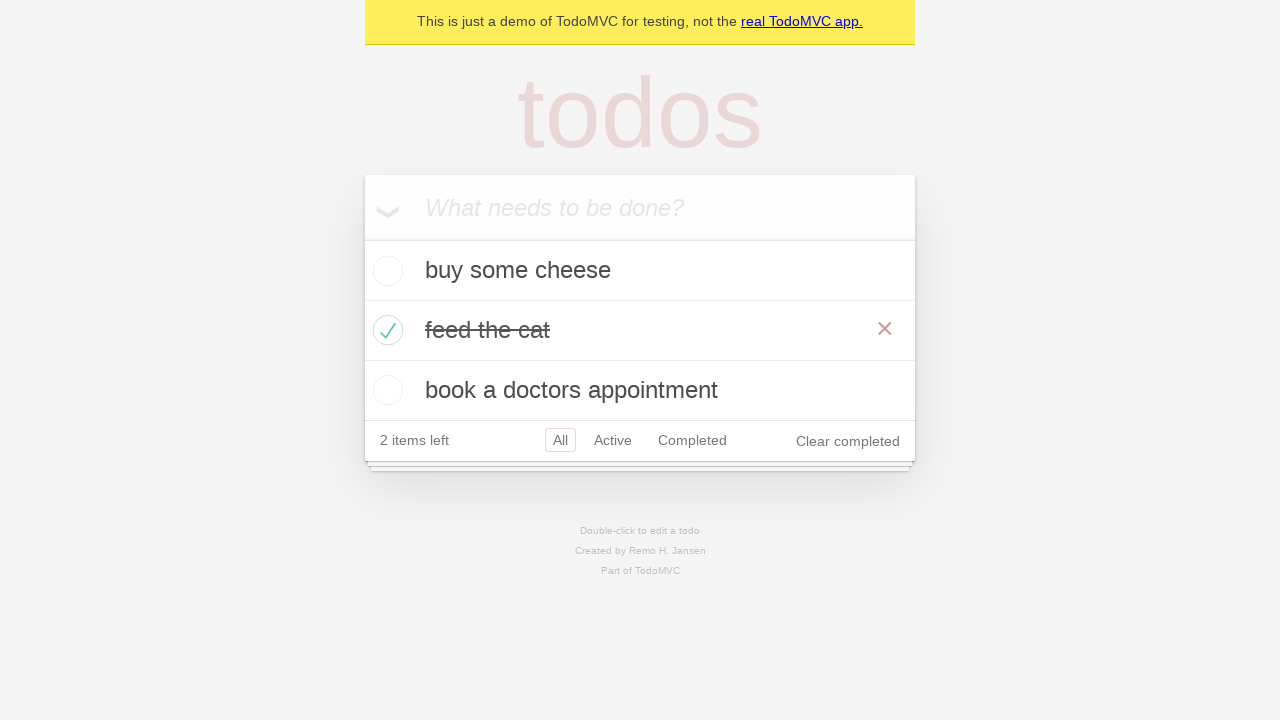

Clicked 'All' filter link at (560, 440) on internal:role=link[name="All"i]
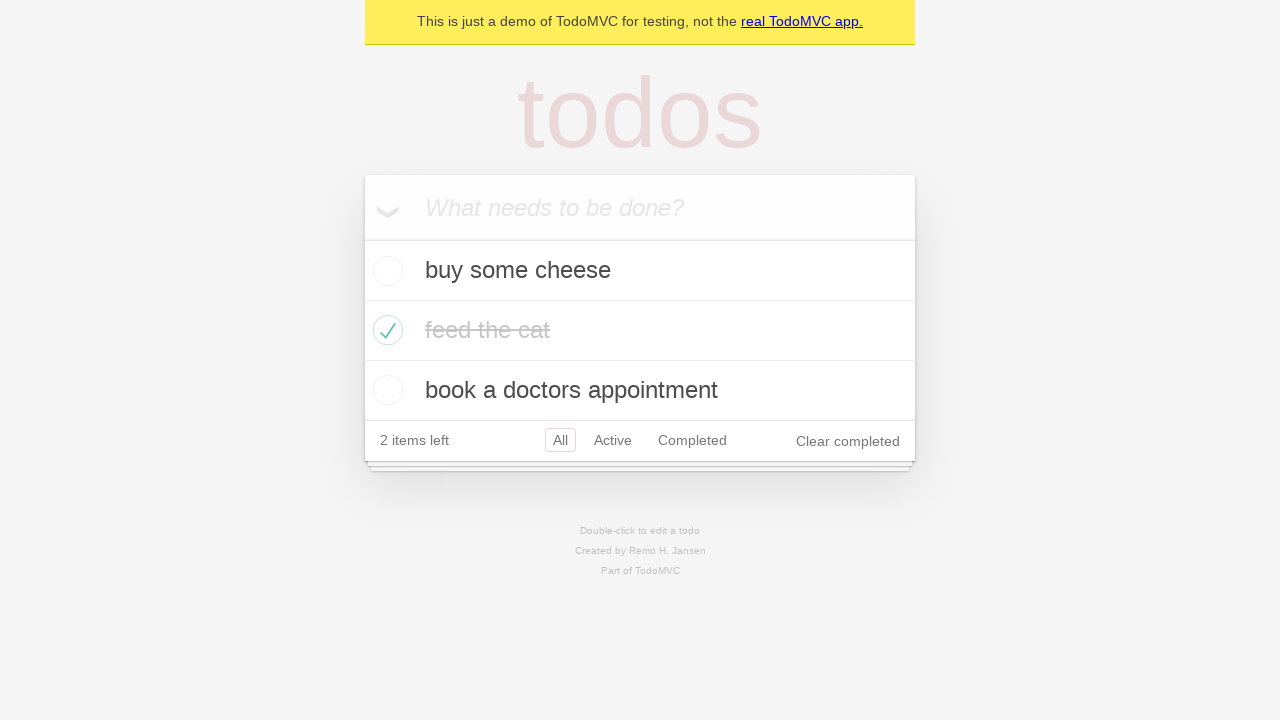

Clicked 'Active' filter link at (613, 440) on internal:role=link[name="Active"i]
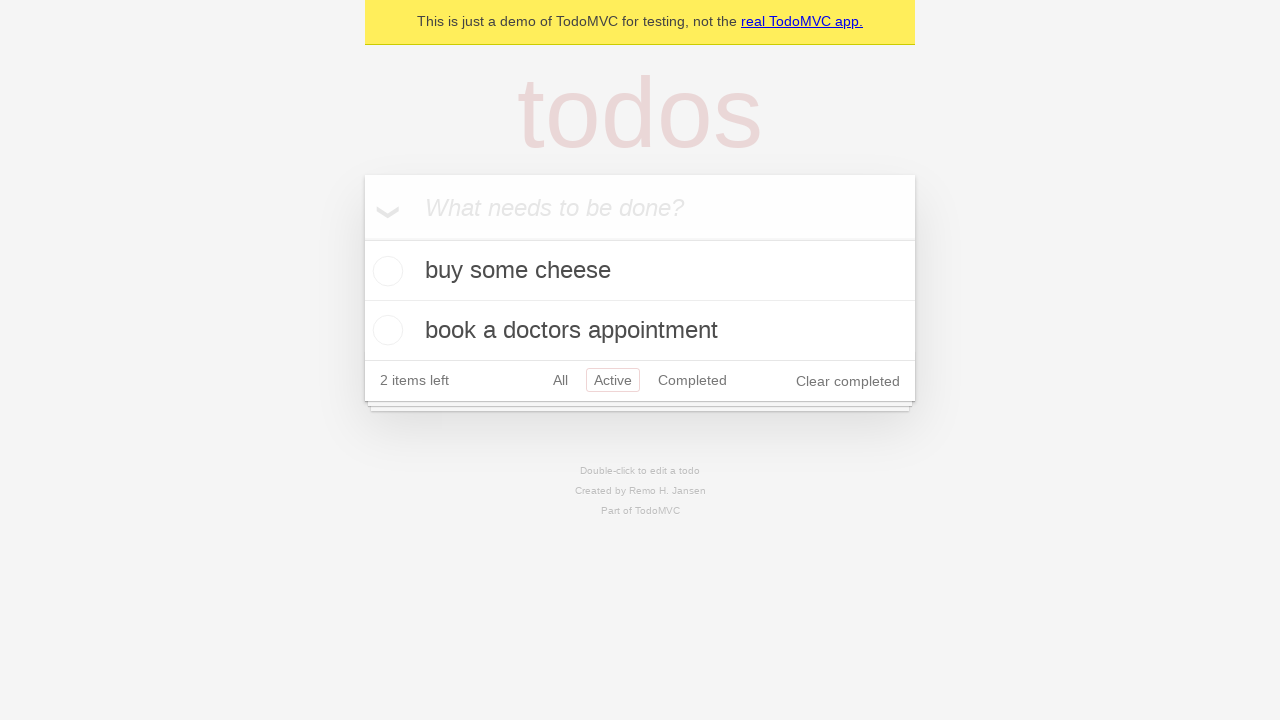

Clicked 'Completed' filter link at (692, 380) on internal:role=link[name="Completed"i]
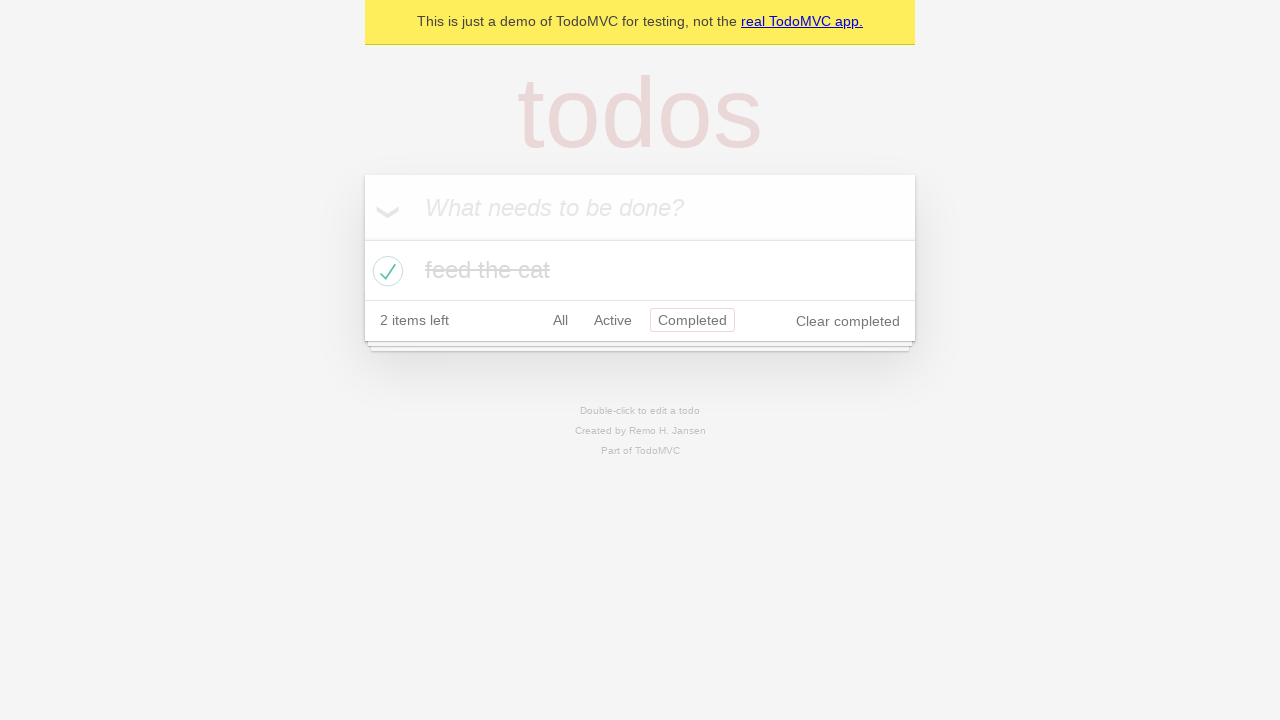

Navigated back using browser back button (should return to Active filter)
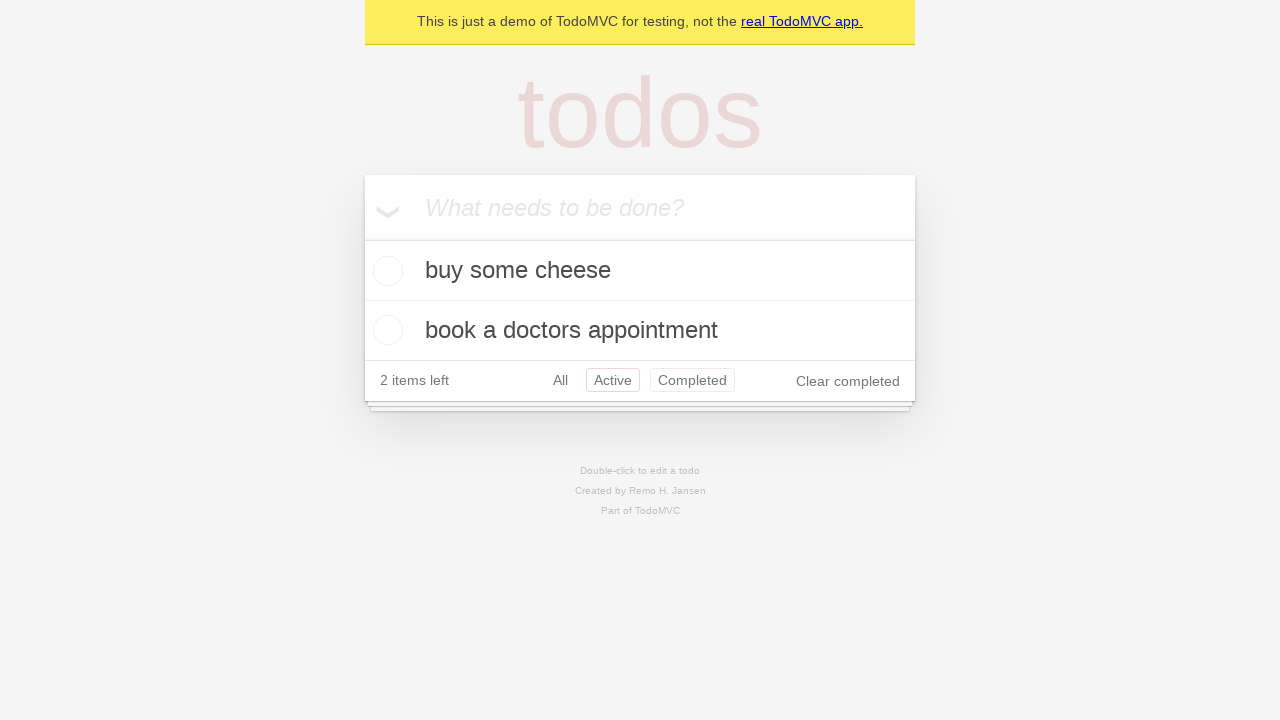

Navigated back again using browser back button (should return to All filter)
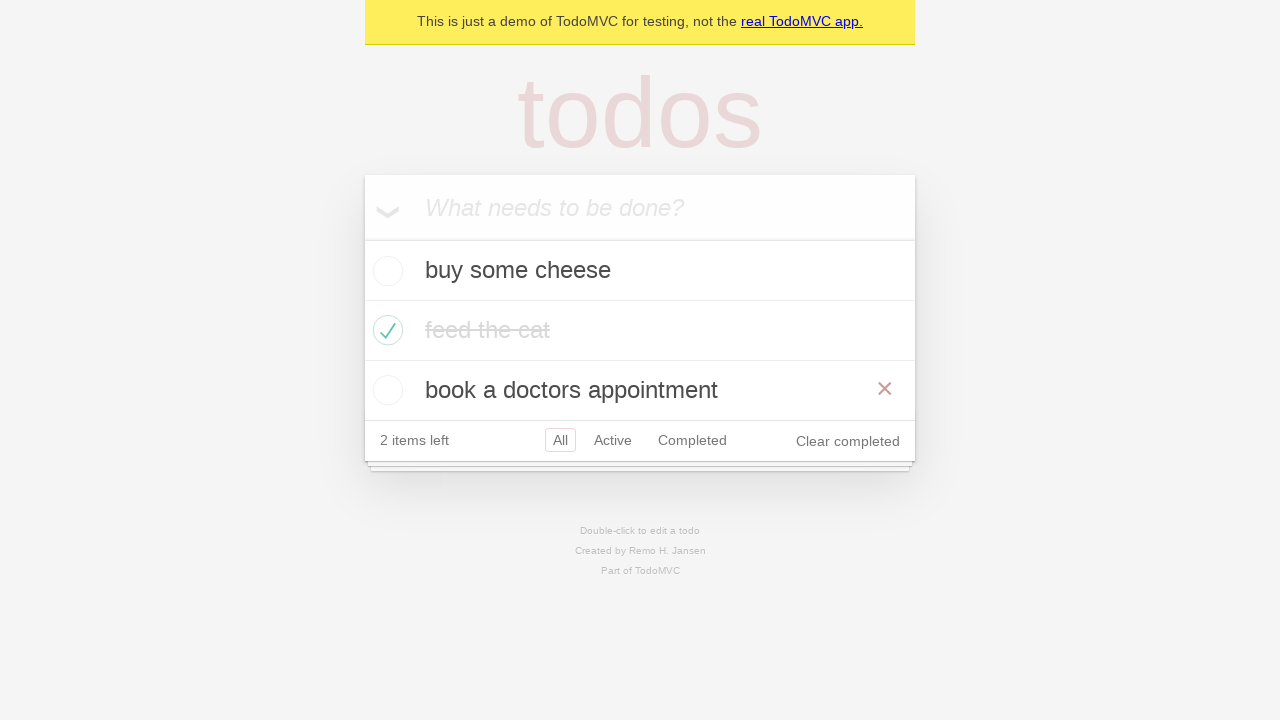

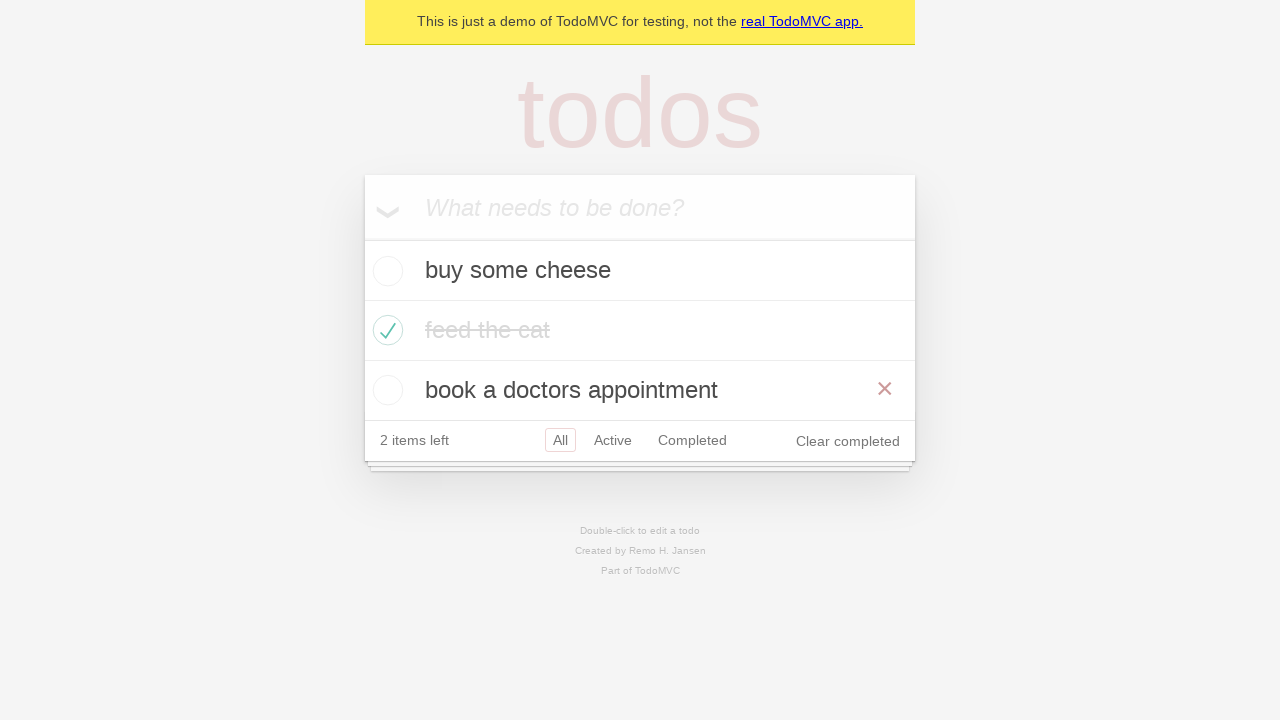